Tests autocomplete functionality by typing "Ind" in the autocomplete field and selecting "India" from the dropdown suggestions

Starting URL: https://rahulshettyacademy.com/AutomationPractice/

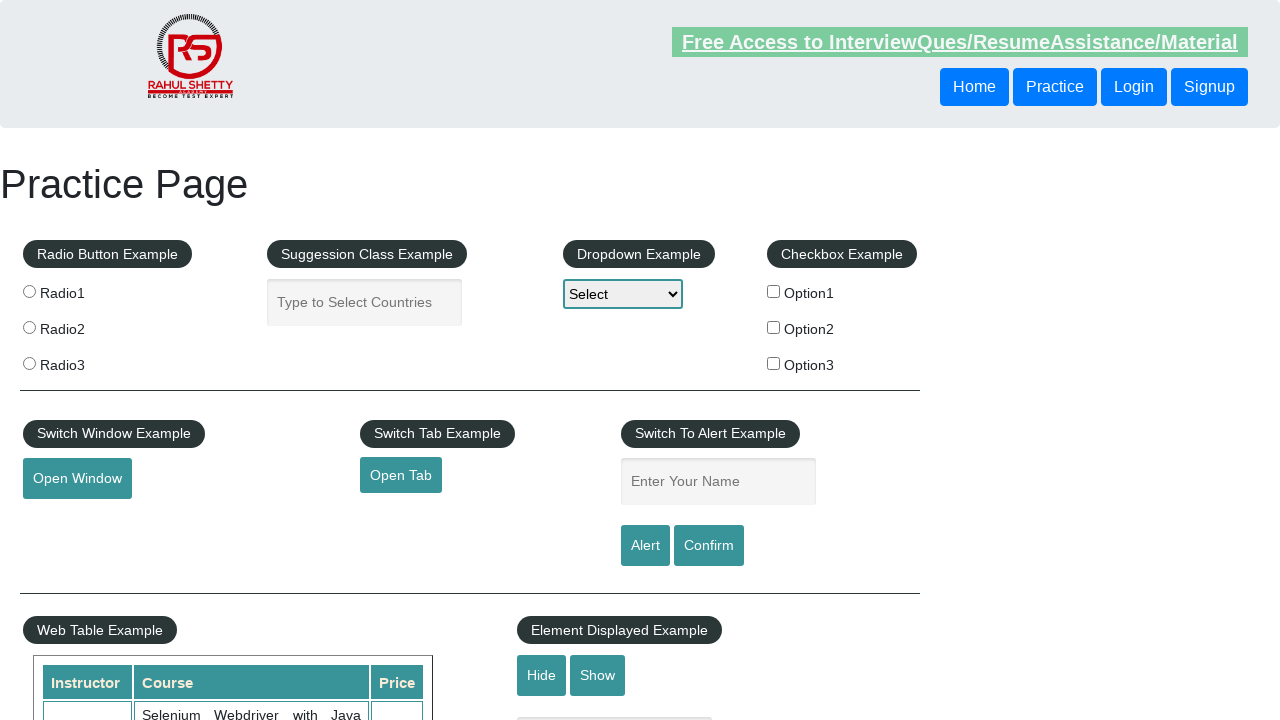

Typed 'Ind' in autocomplete field on #autocomplete
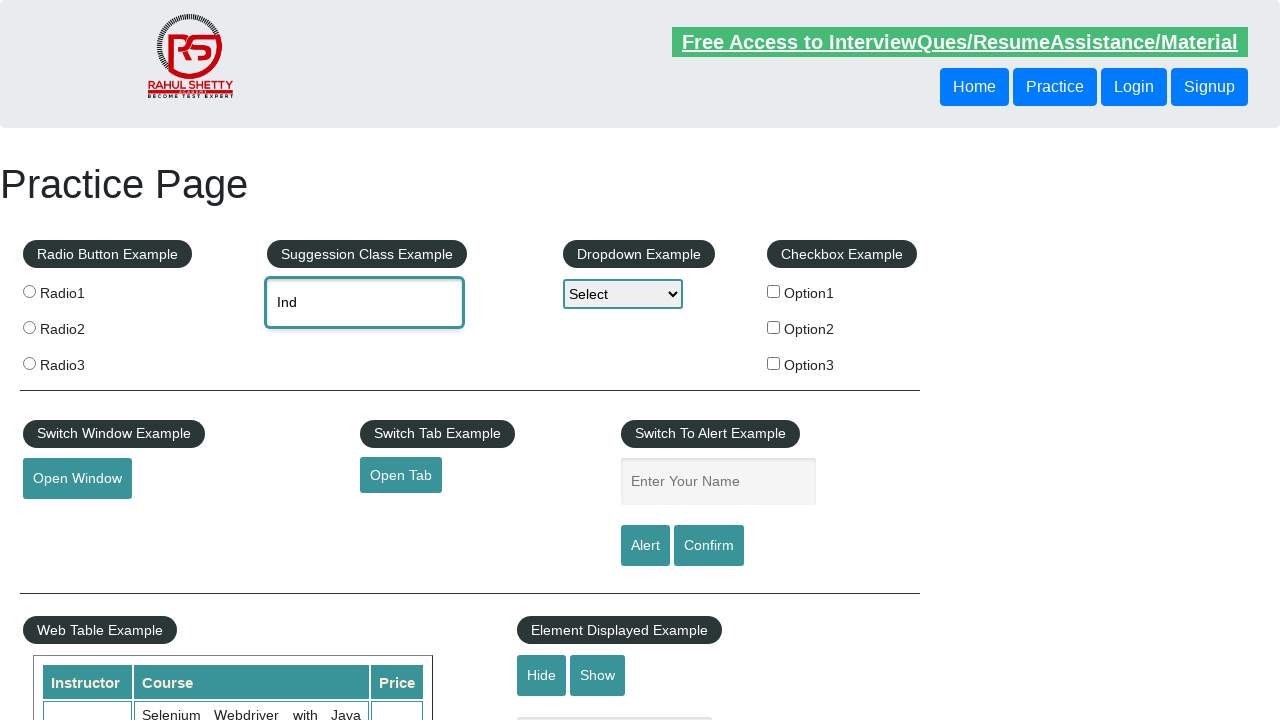

Autocomplete dropdown options appeared
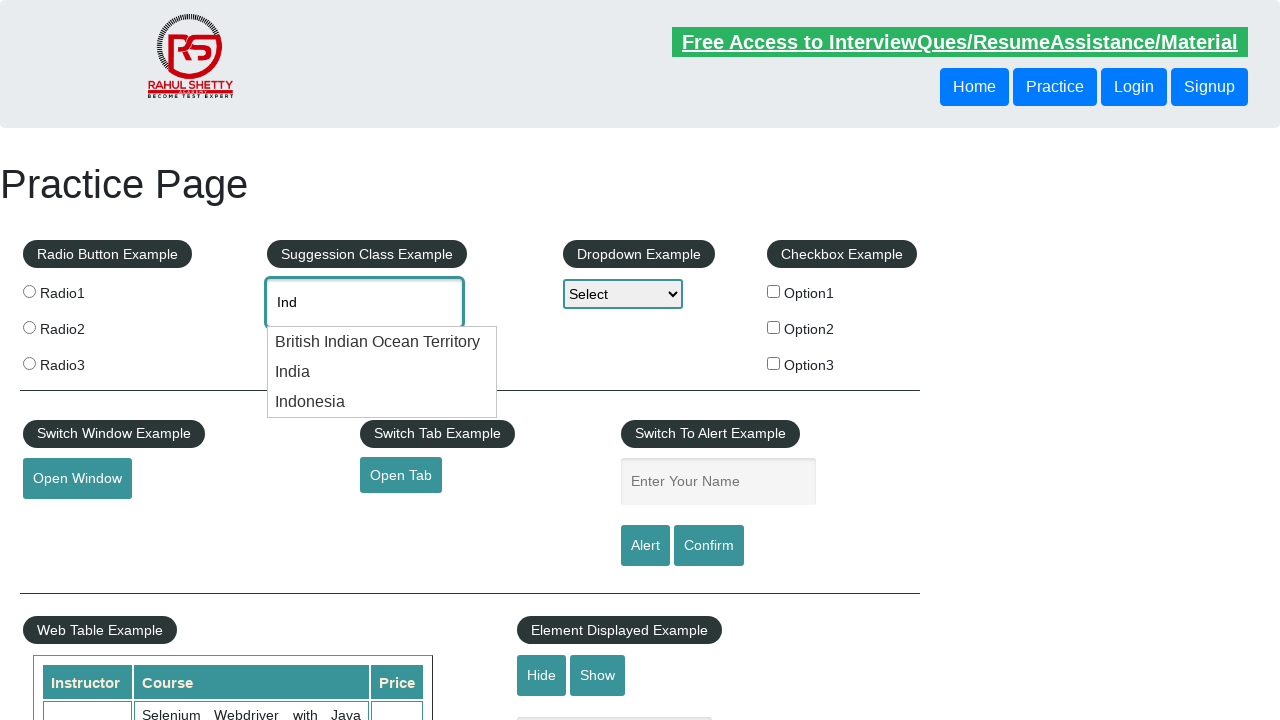

Selected 'India' from autocomplete dropdown at (382, 372) on li.ui-menu-item div >> nth=1
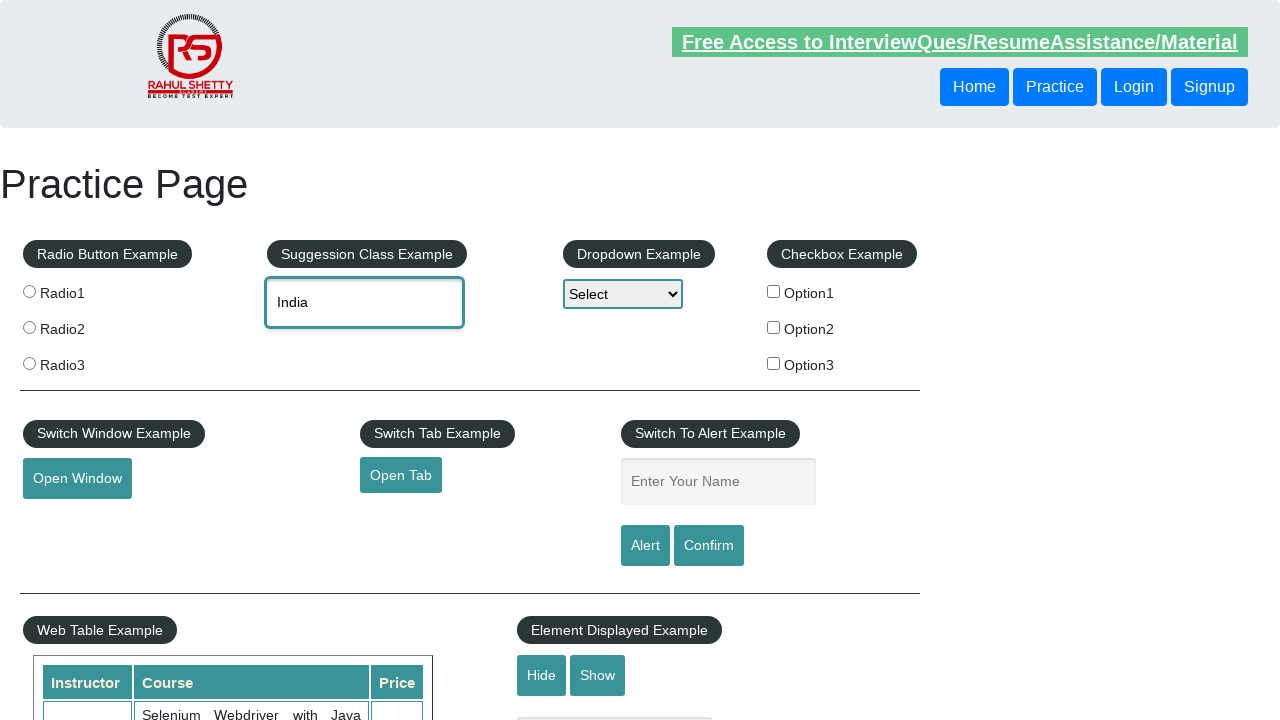

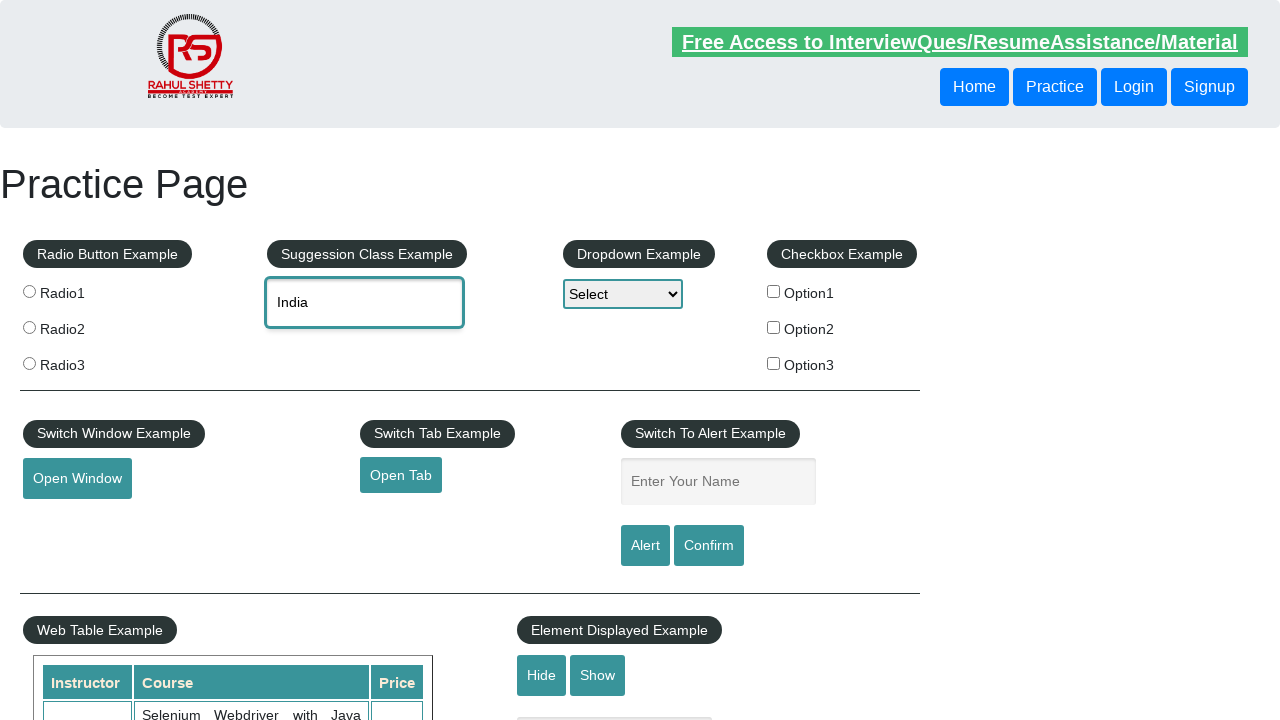